Tests table sorting using semantic class selectors by clicking the Due column header on table2 which has class attributes for better browser compatibility.

Starting URL: http://the-internet.herokuapp.com/tables

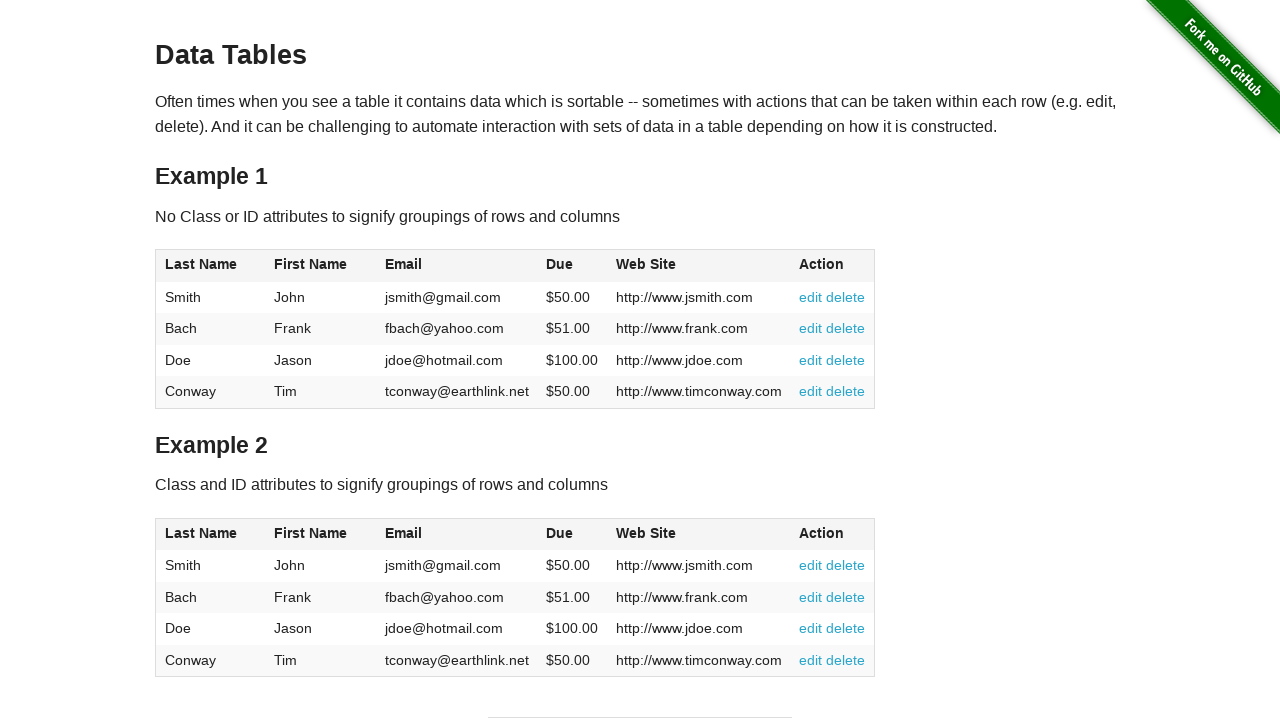

Clicked the Due column header on table2 using class selector at (560, 533) on #table2 thead .dues
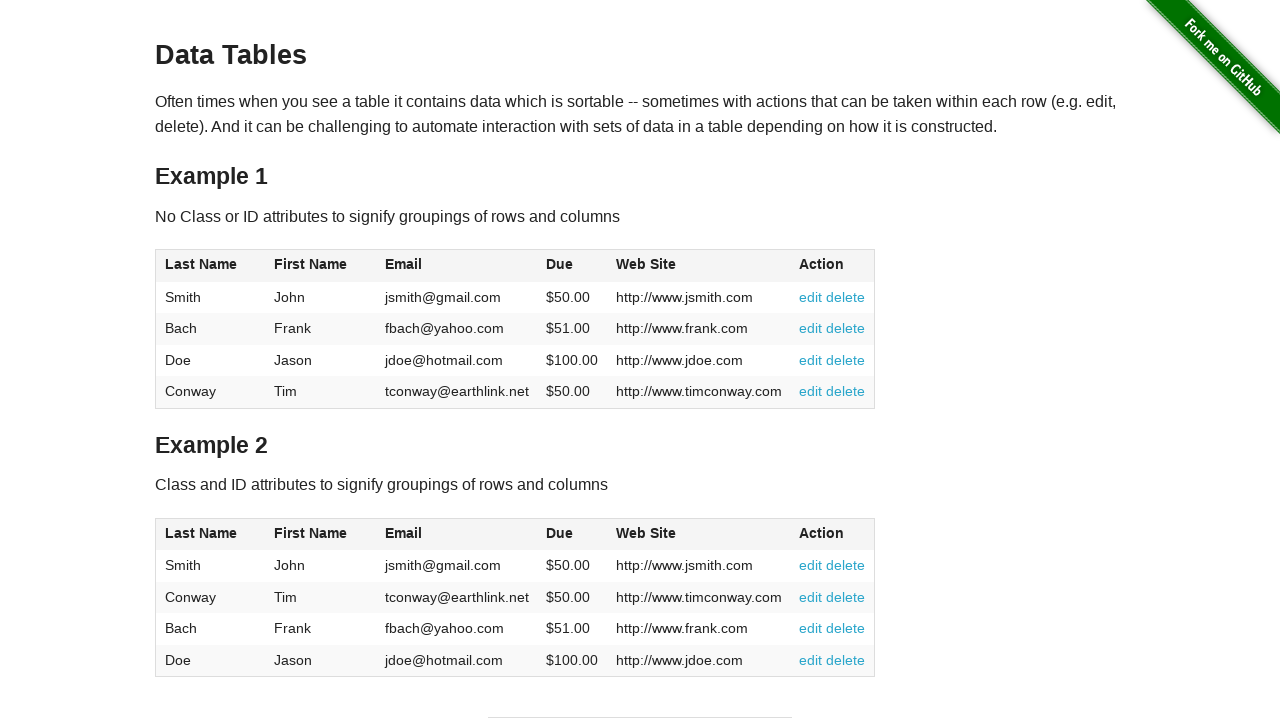

Table updated and Due column cells are present in table2 tbody
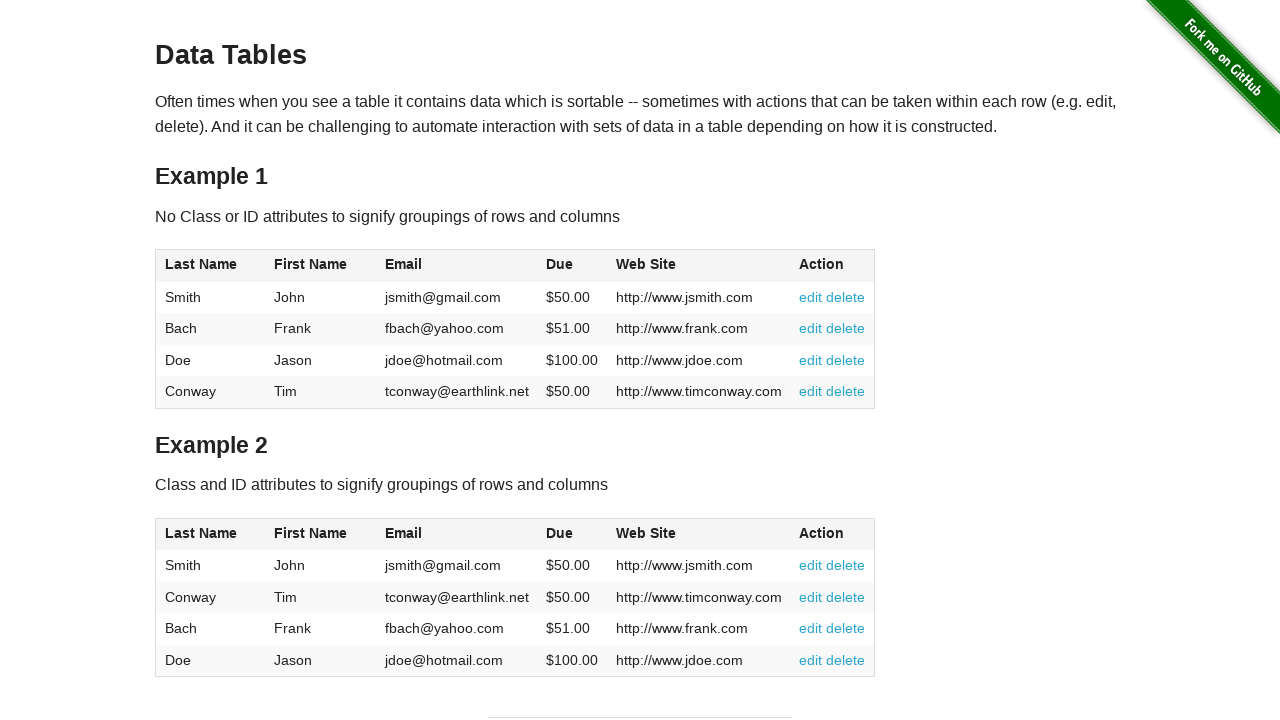

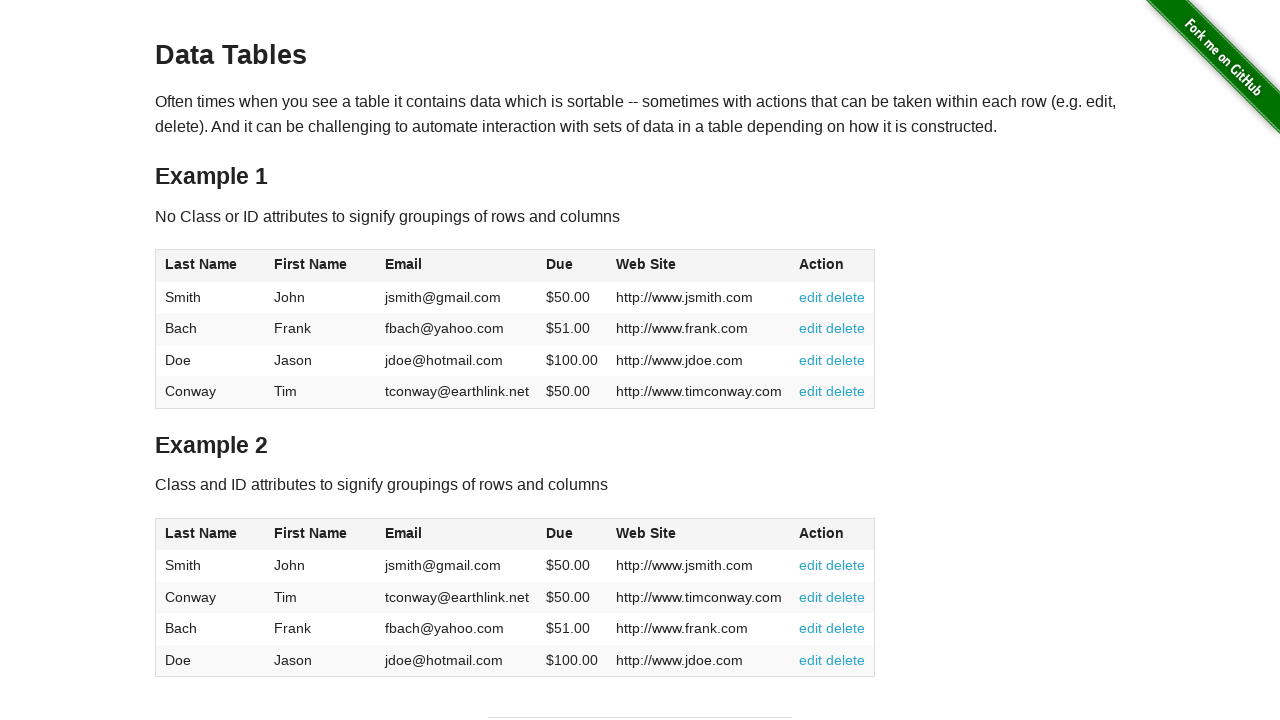